Tests dropdown selection using Playwright's select_option method to choose "Option 1" by visible text

Starting URL: http://the-internet.herokuapp.com/dropdown

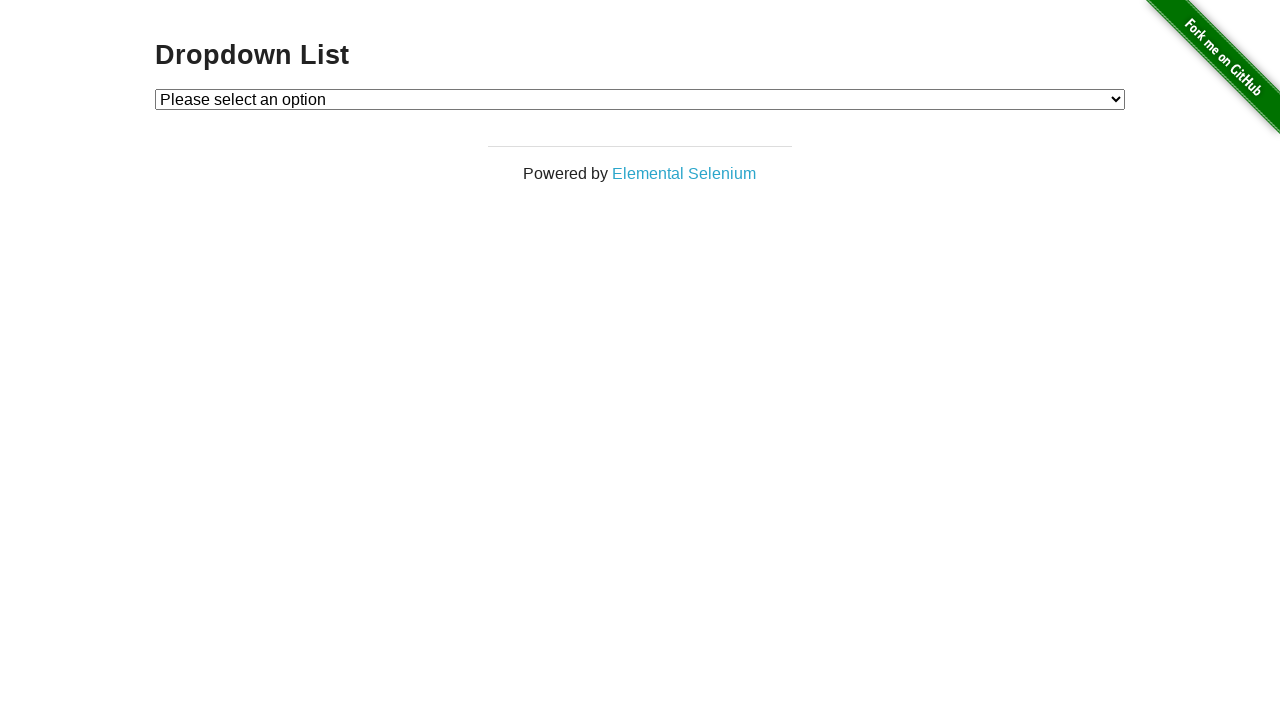

Selected 'Option 1' from the dropdown using visible text on #dropdown
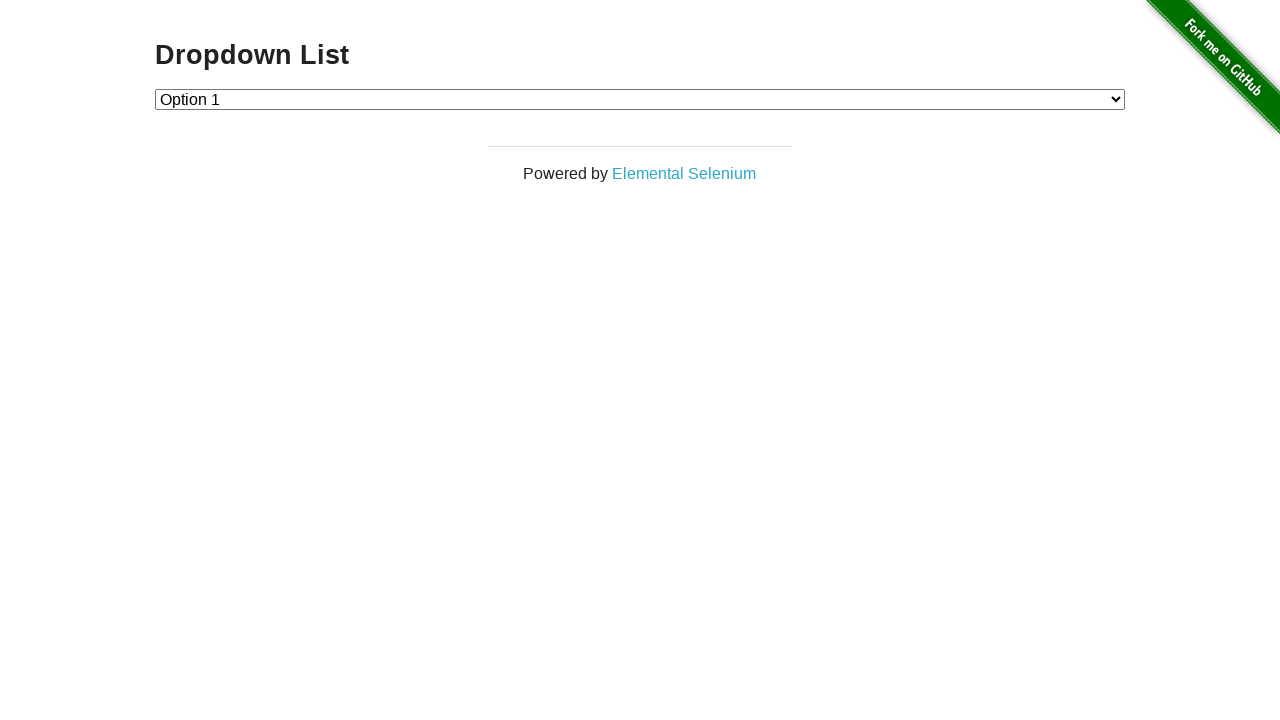

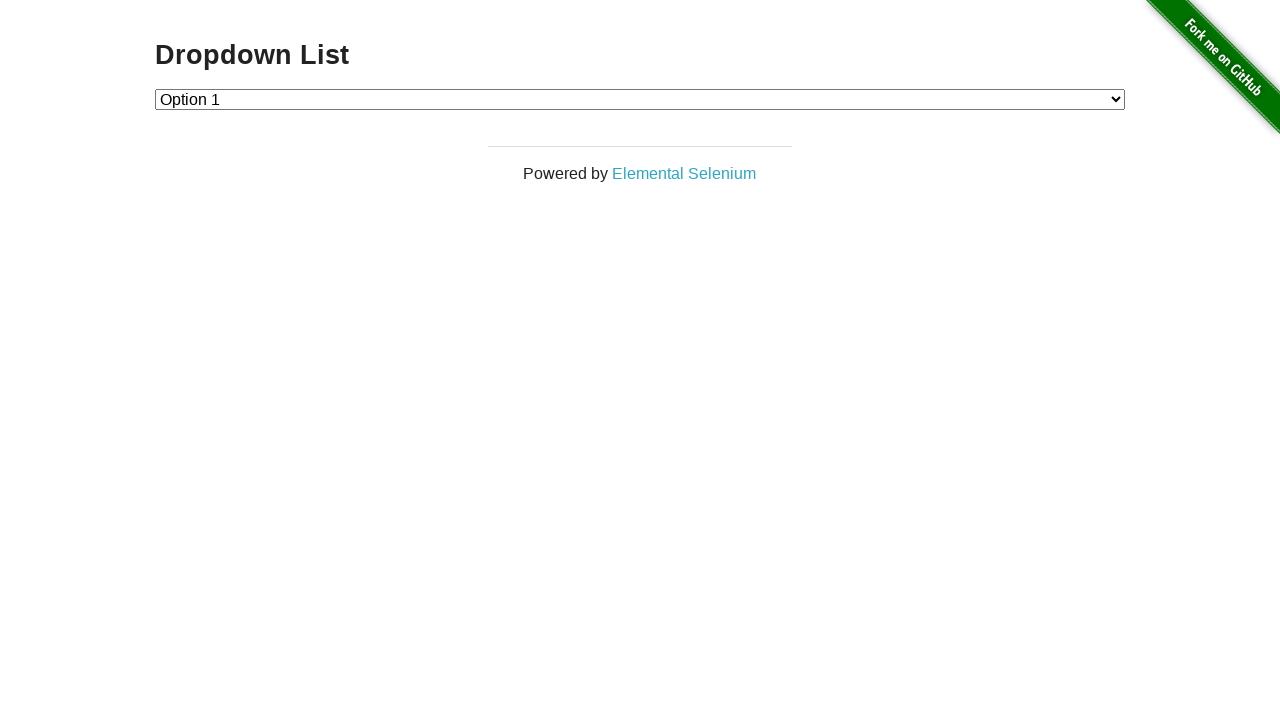